Visits multiple retail websites (Lulu and Georgia, Wayfair, Walmart, West Elm) and verifies that each page loads successfully by checking the page title and URL.

Starting URL: https://luluandgeorgia.com

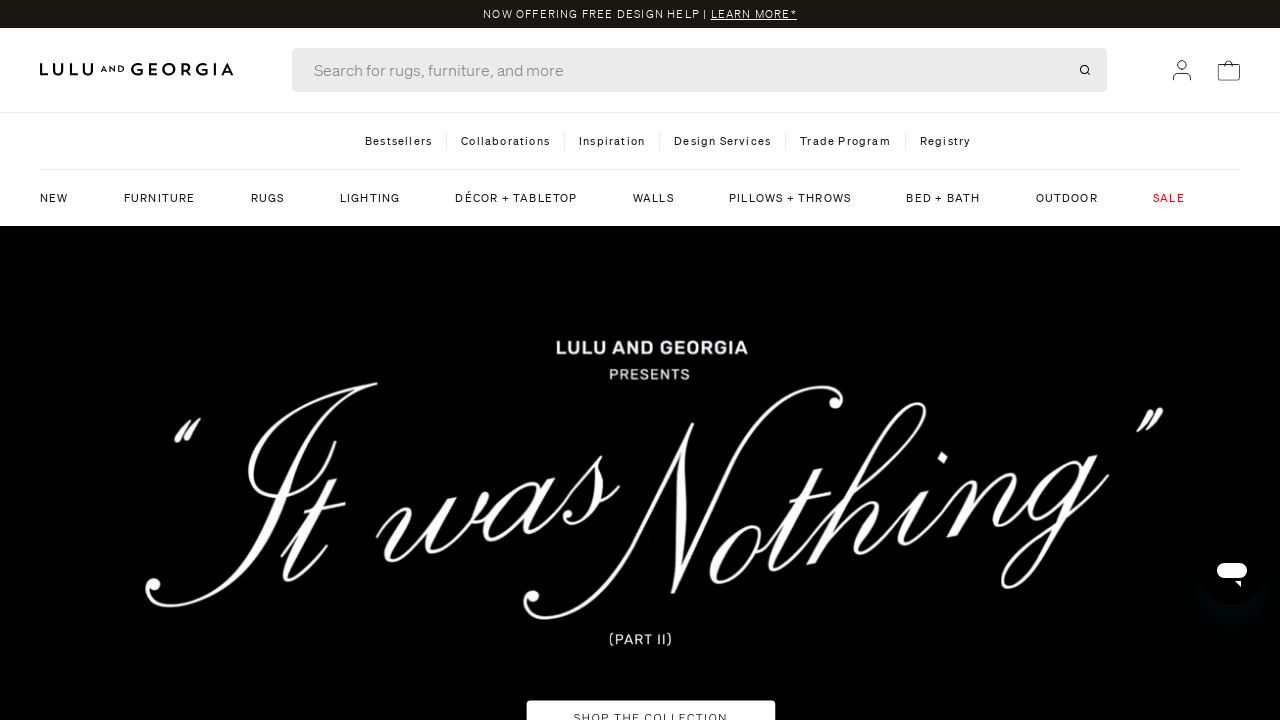

Waited for Lulu and Georgia page to reach domcontentloaded state
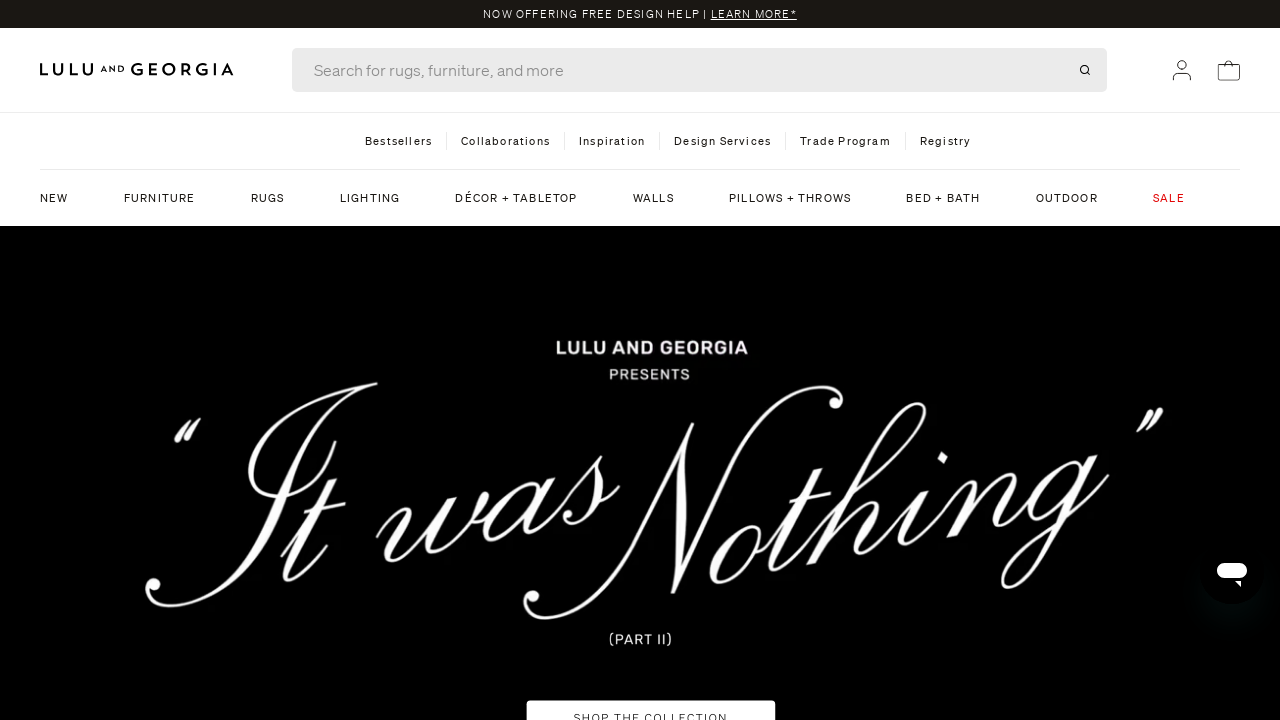

Captured current URL: https://www.luluandgeorgia.com/
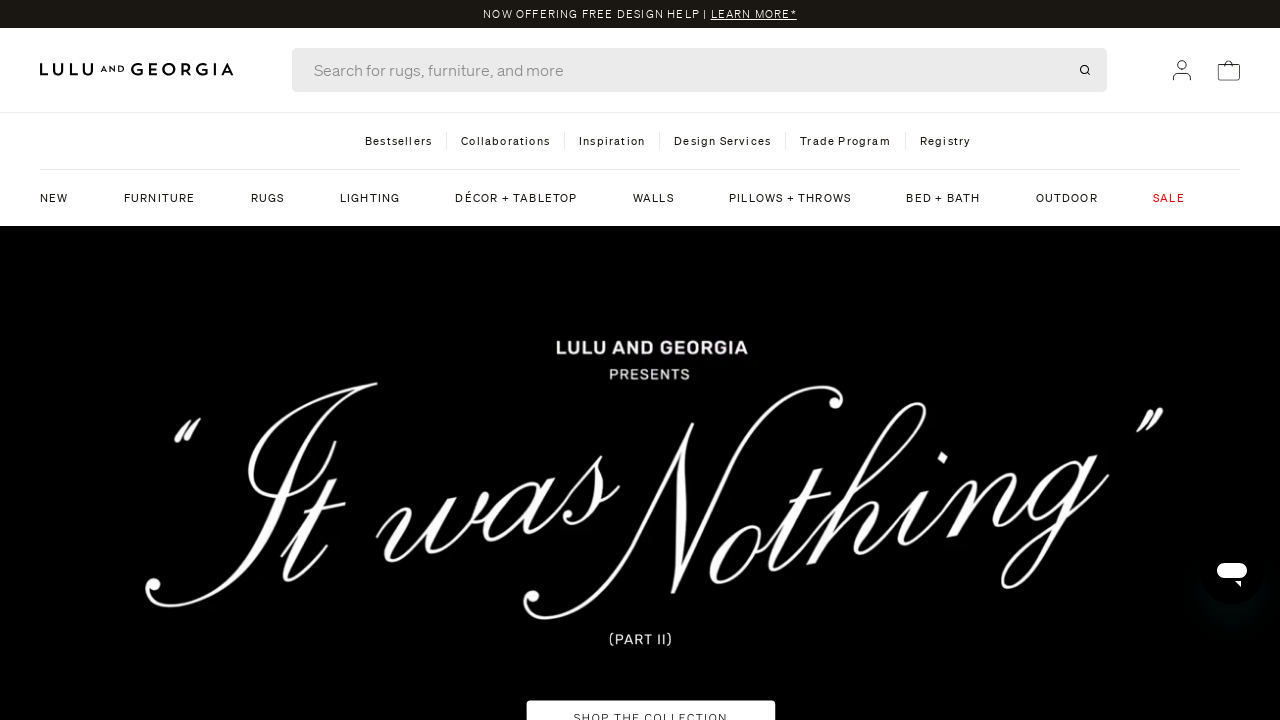

Captured and normalized page title: luluandgeorgia
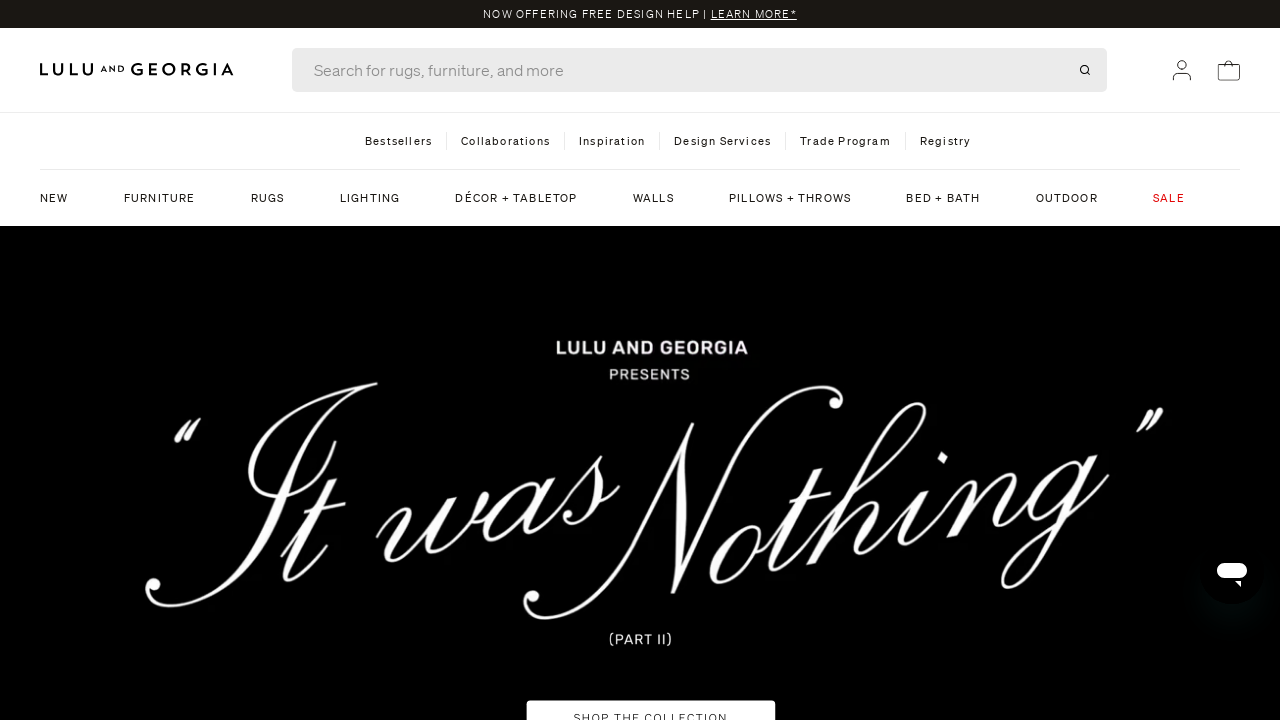

Navigated to https://wayfair.com/
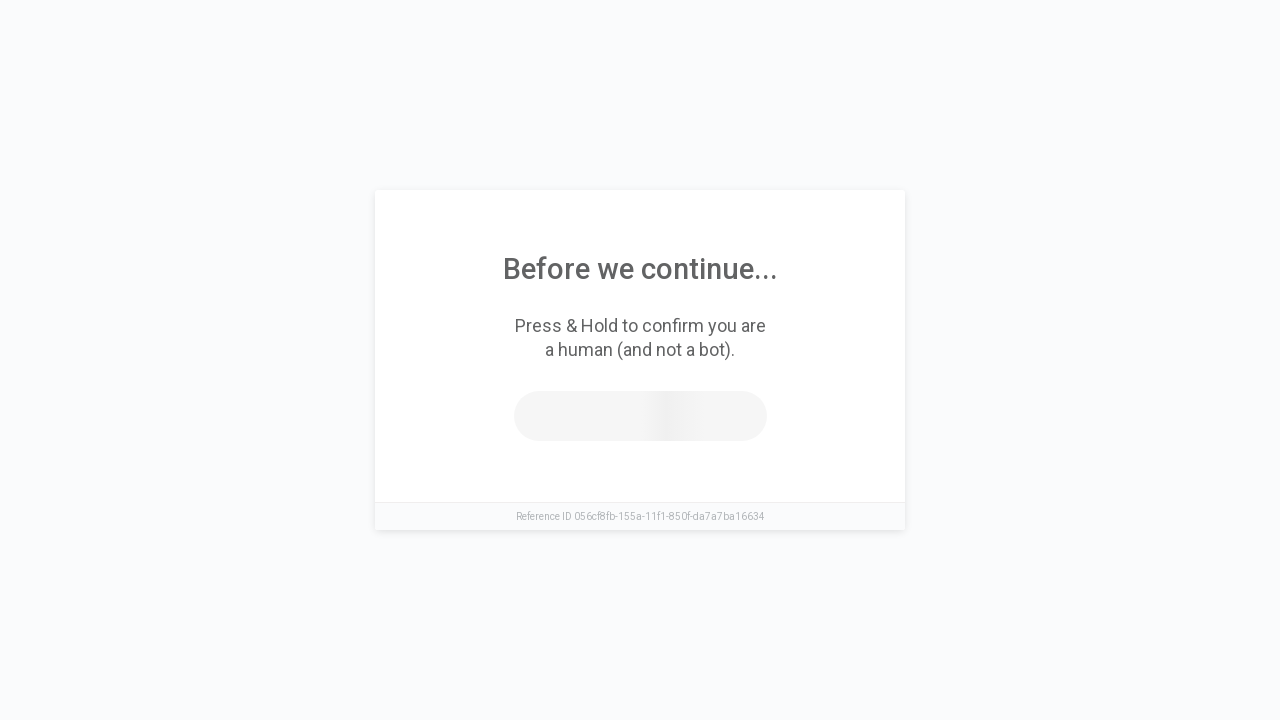

Waited for https://wayfair.com/ page to reach domcontentloaded state
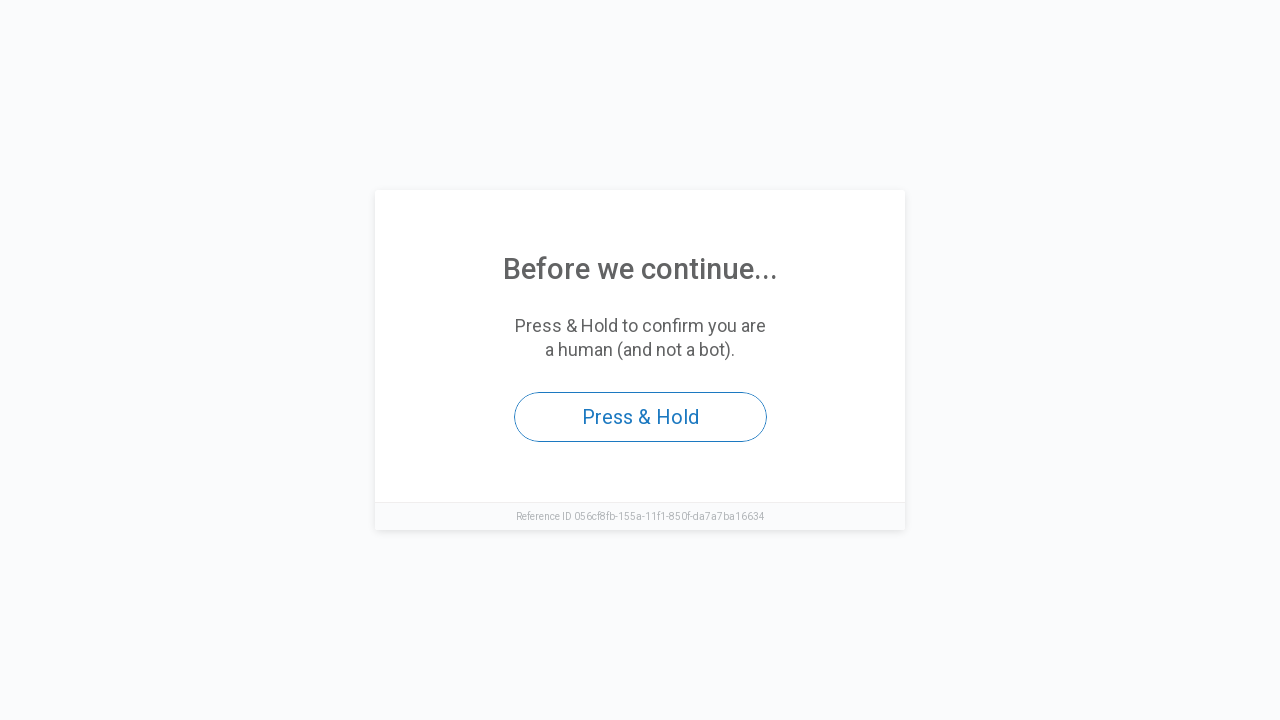

Captured current URL: https://www.wayfair.com/
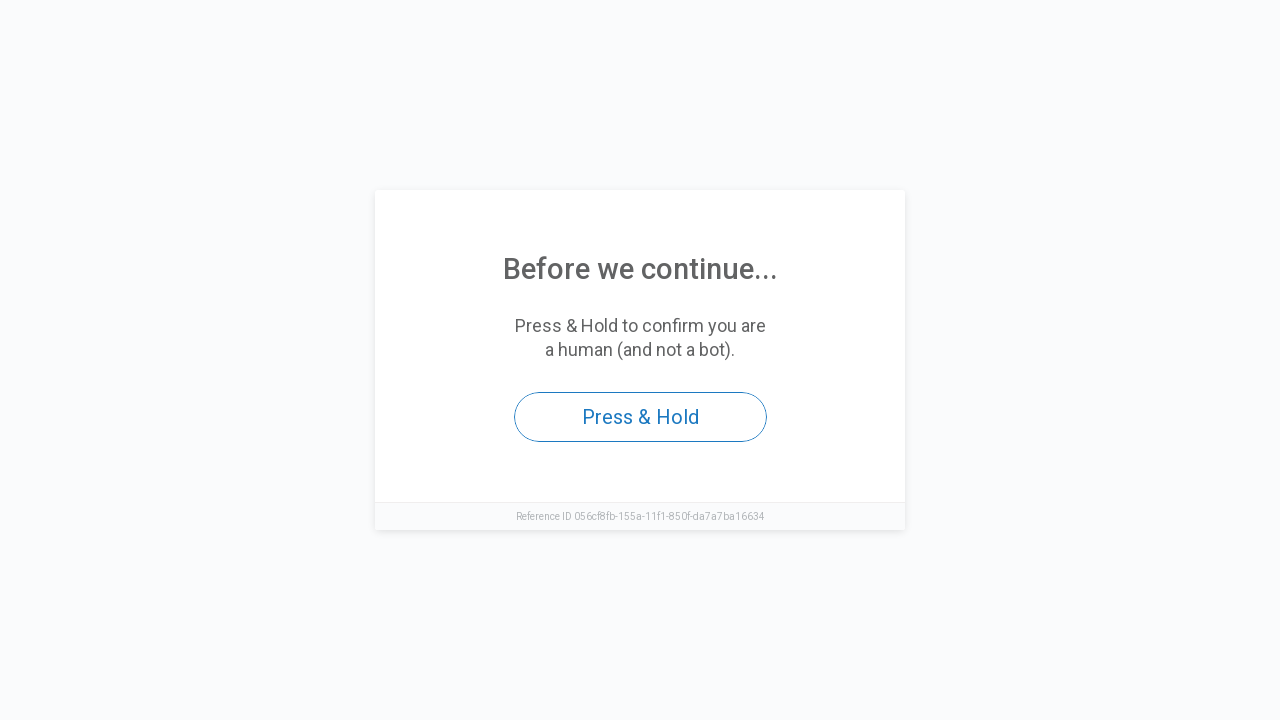

Captured and normalized page title: accesstothispagehasbeendenied
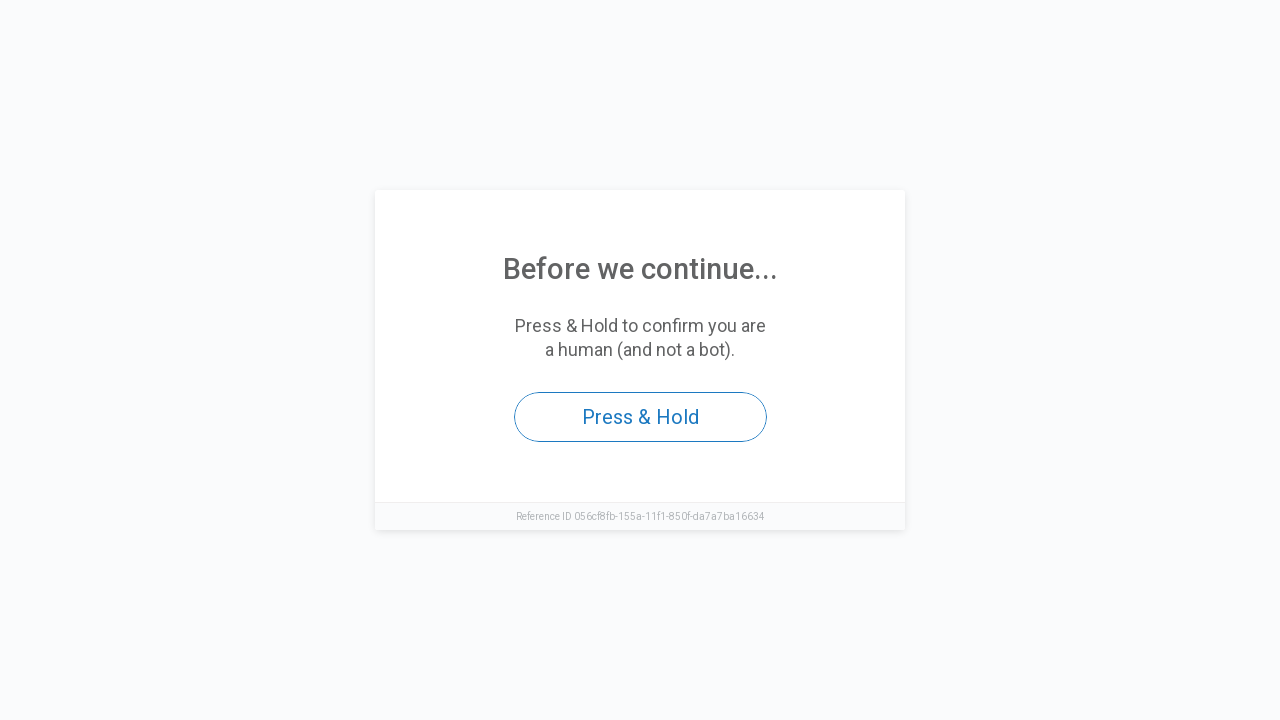

Navigated to https://walmart.com
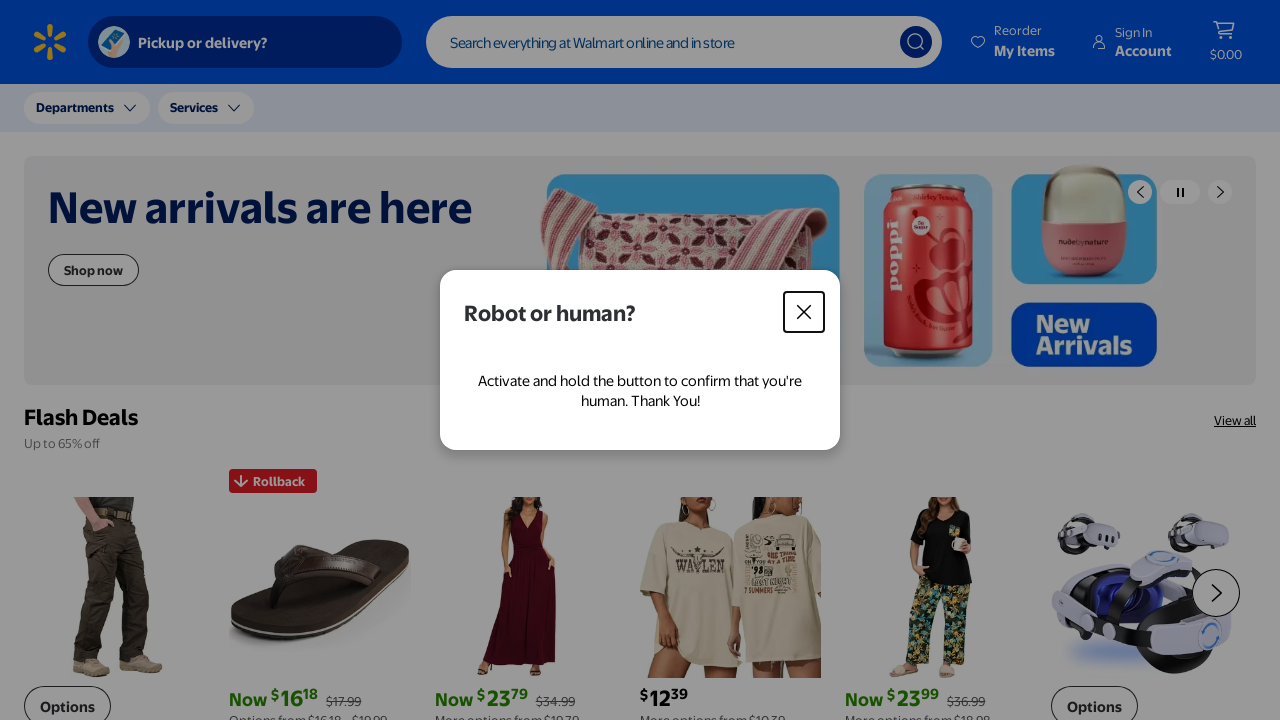

Waited for https://walmart.com page to reach domcontentloaded state
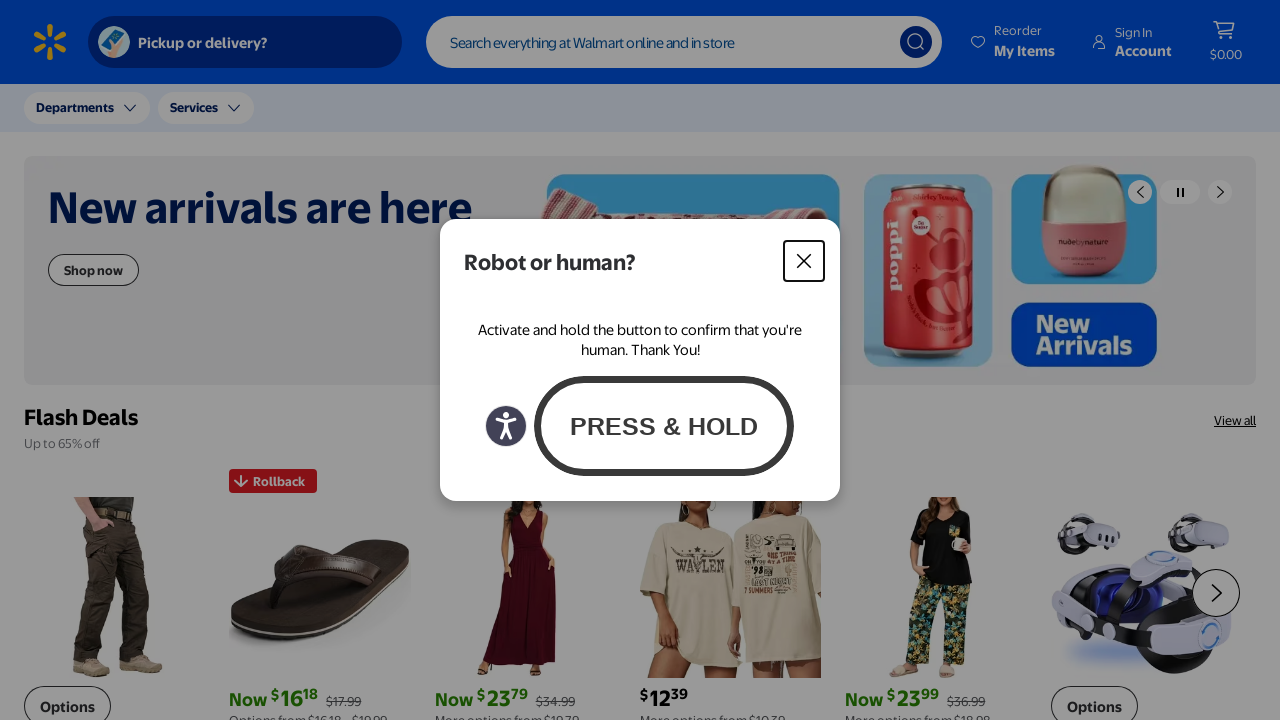

Captured current URL: https://www.walmart.com/
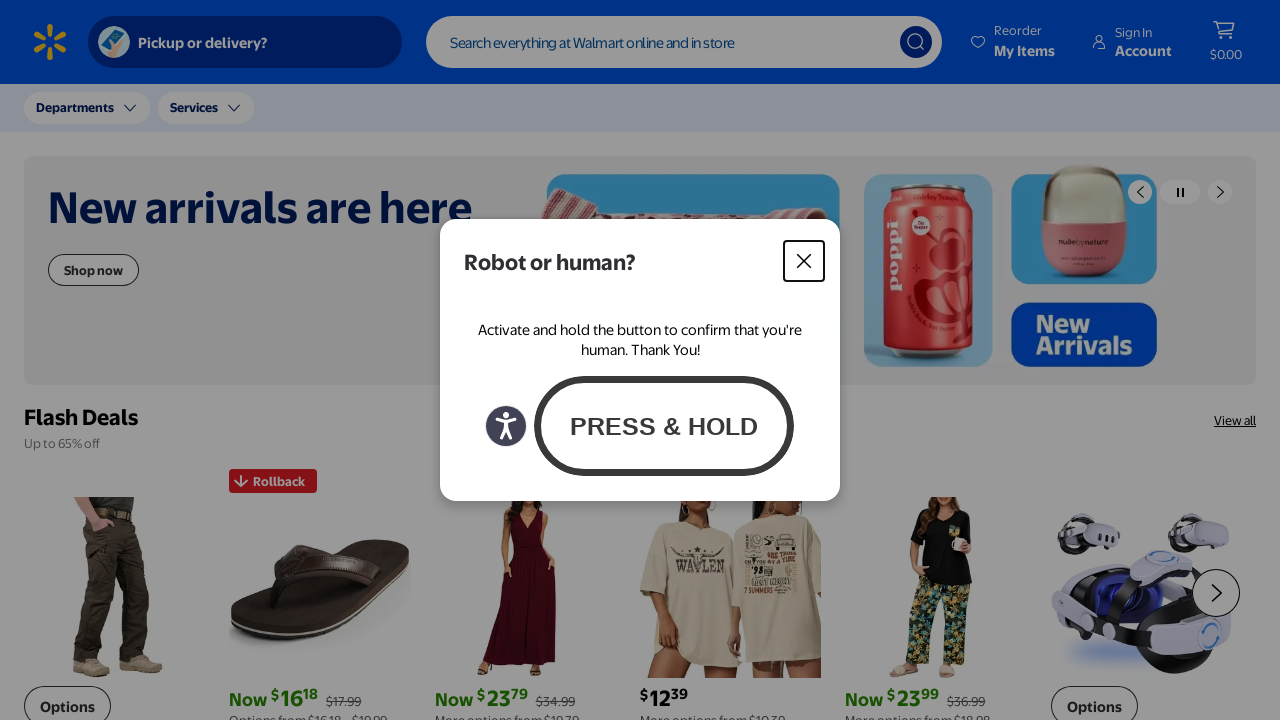

Captured and normalized page title: walmart|savemoney.livebetter.
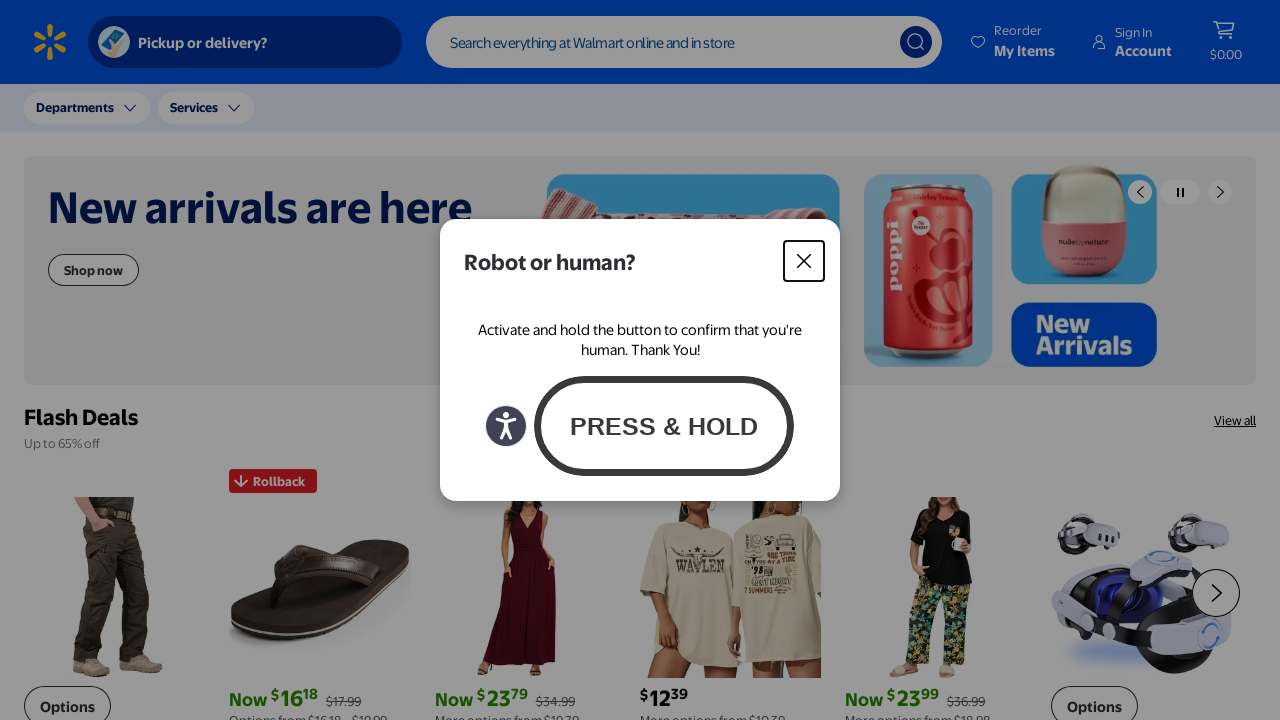

Navigated to https://westelm.com/
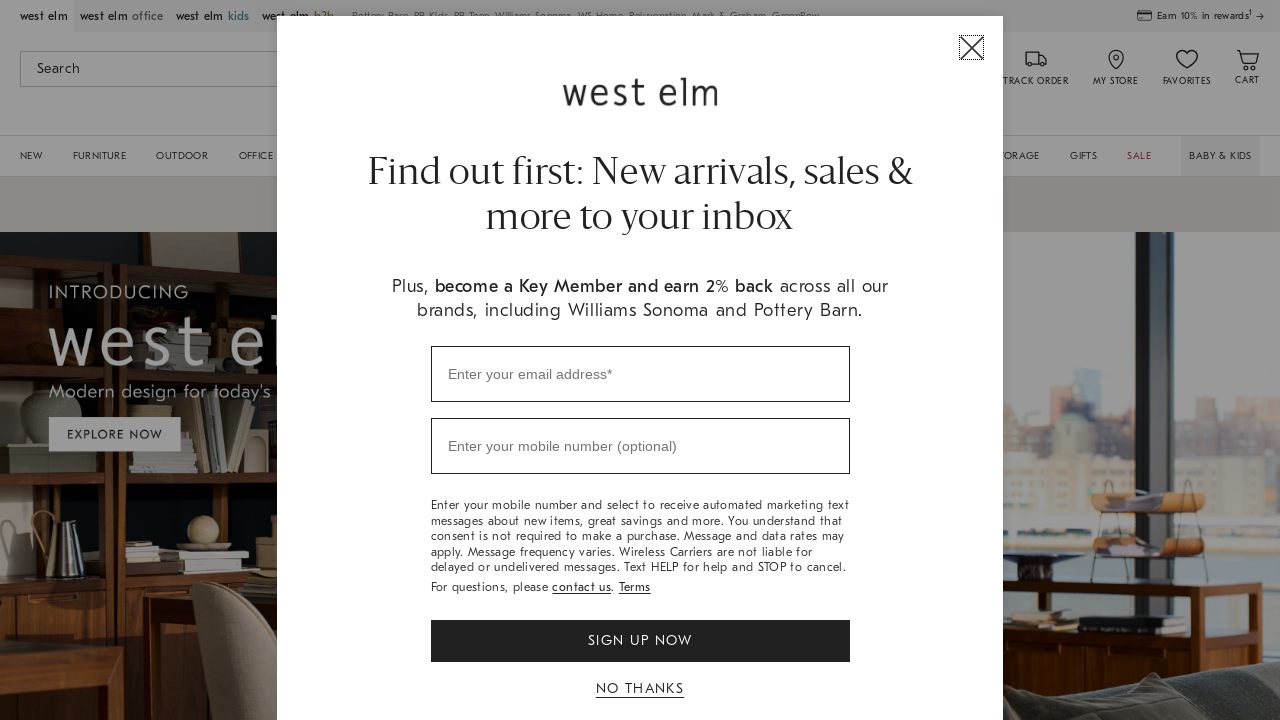

Waited for https://westelm.com/ page to reach domcontentloaded state
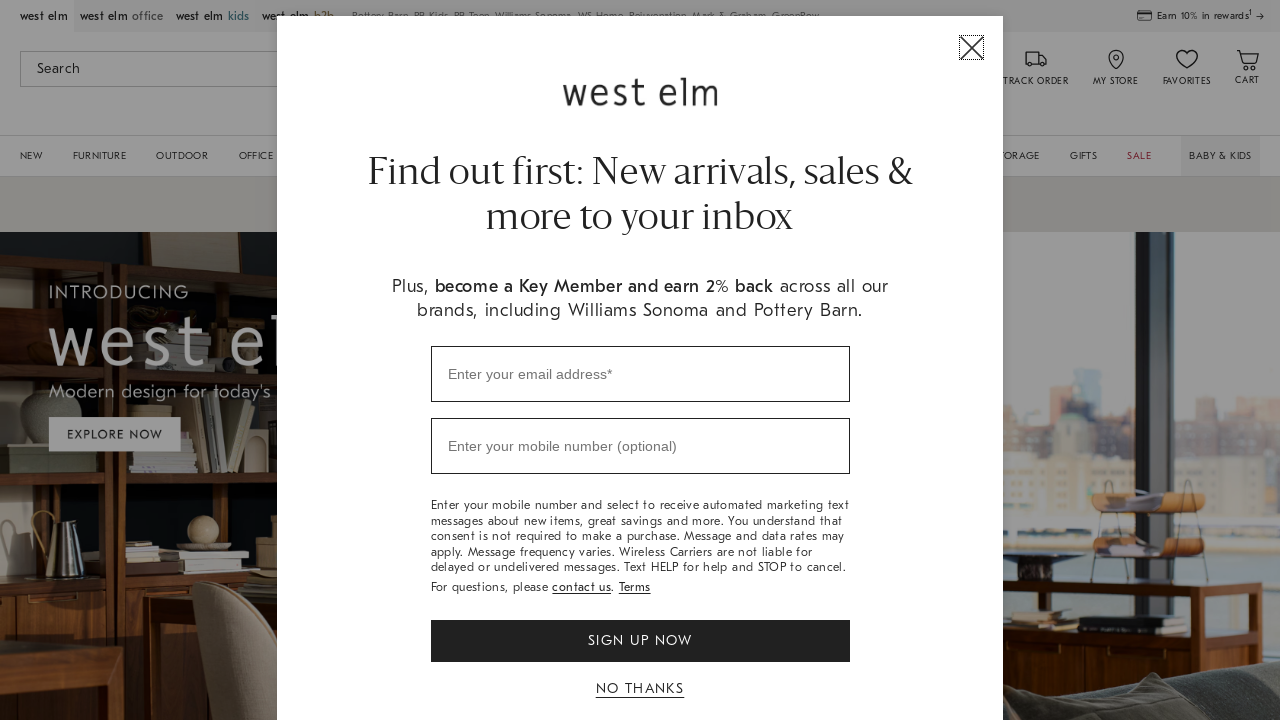

Captured current URL: https://www.westelm.com/
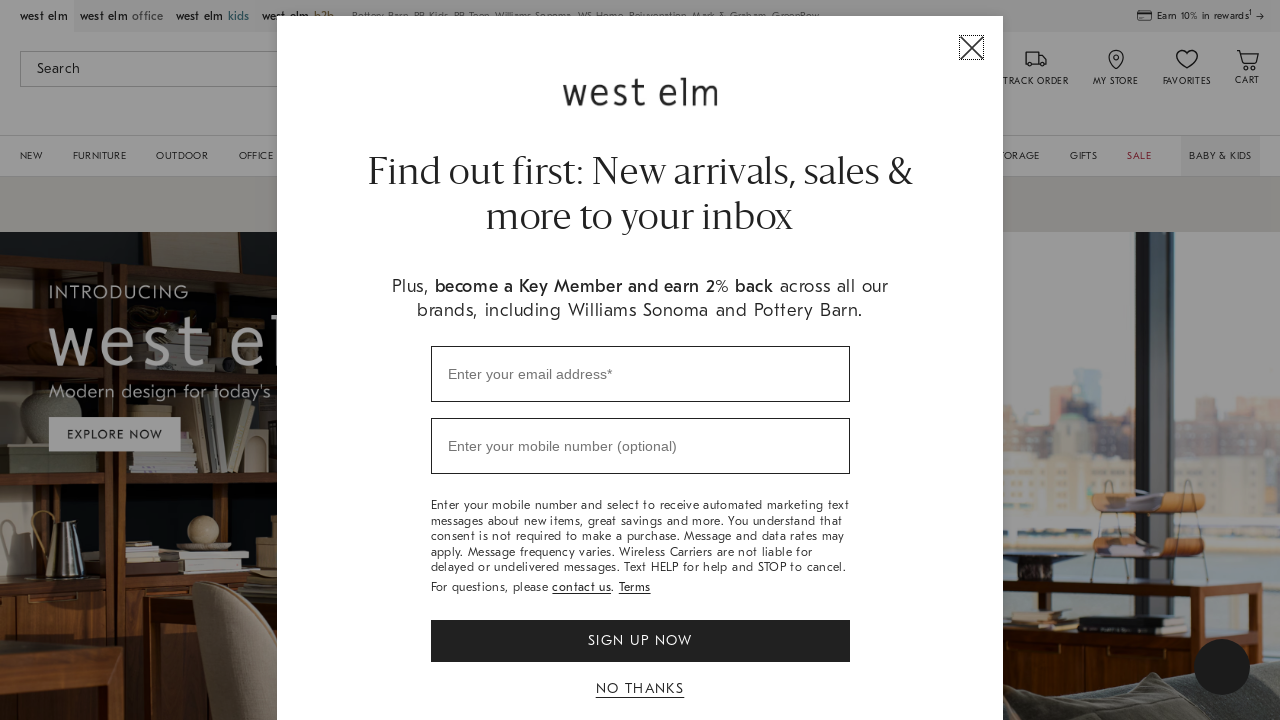

Captured and normalized page title: westelm:modernfurniture,homedecor,lighting&more
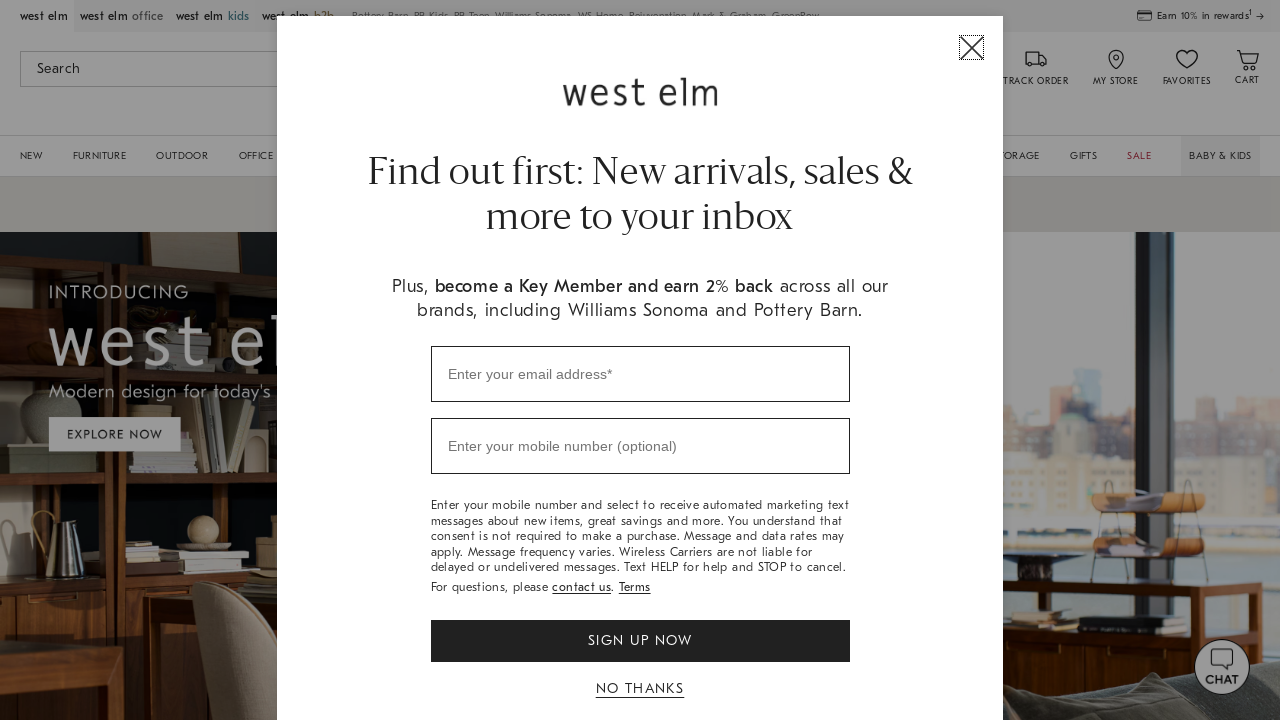

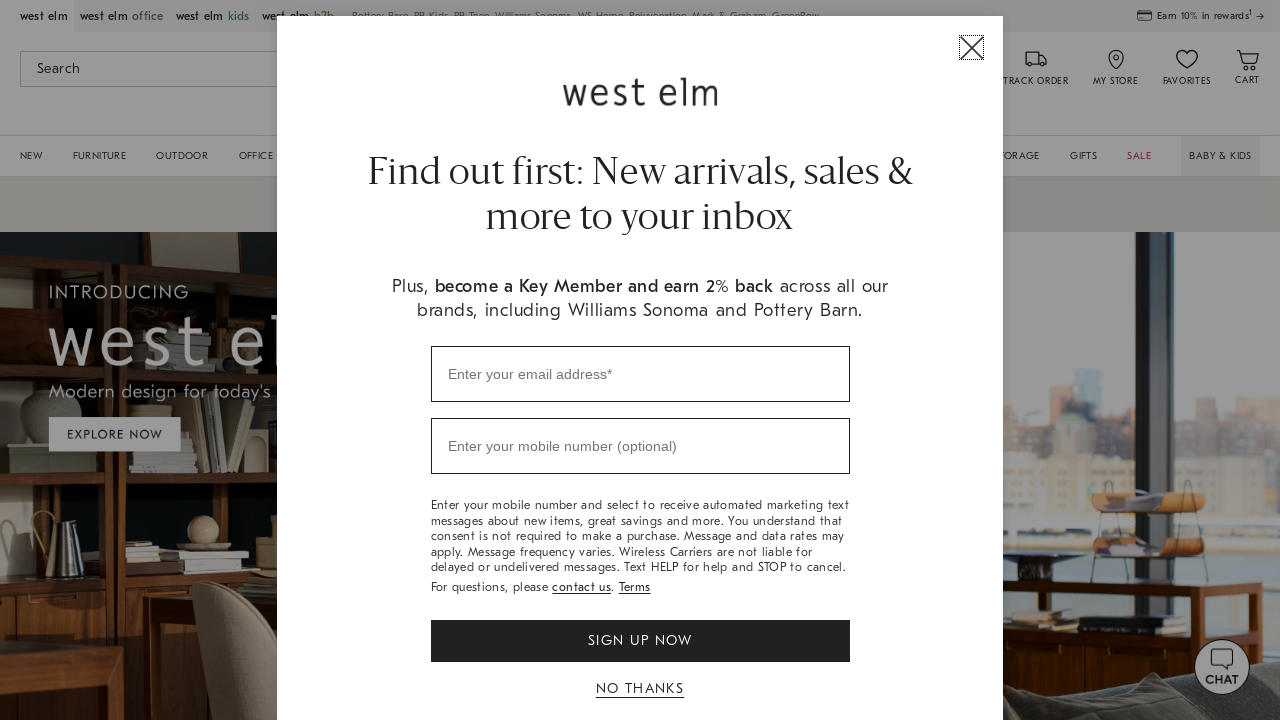